Tests dynamic loading functionality by clicking a Start button and waiting for a hidden element to become visible, then verifying the "Hello World!" message appears

Starting URL: http://the-internet.herokuapp.com/dynamic_loading/1

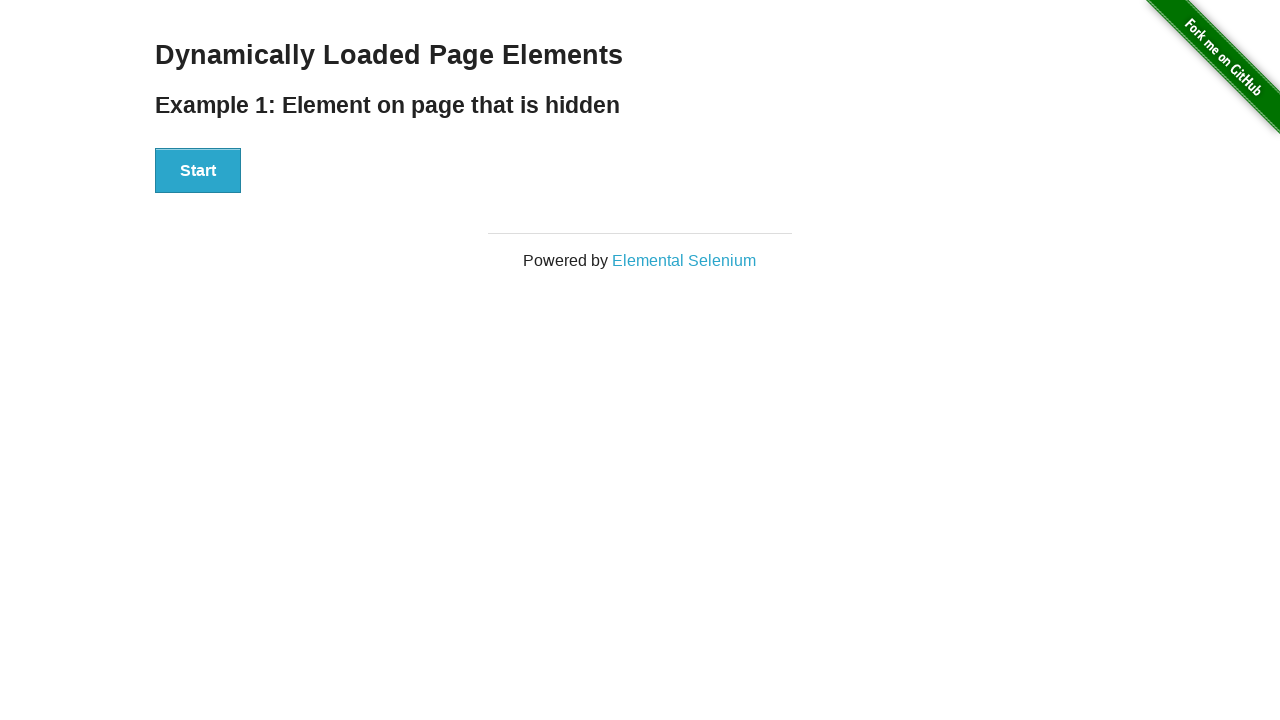

Clicked the Start button to initiate dynamic loading at (198, 171) on xpath=//div[@id='start']/button[text()='Start']
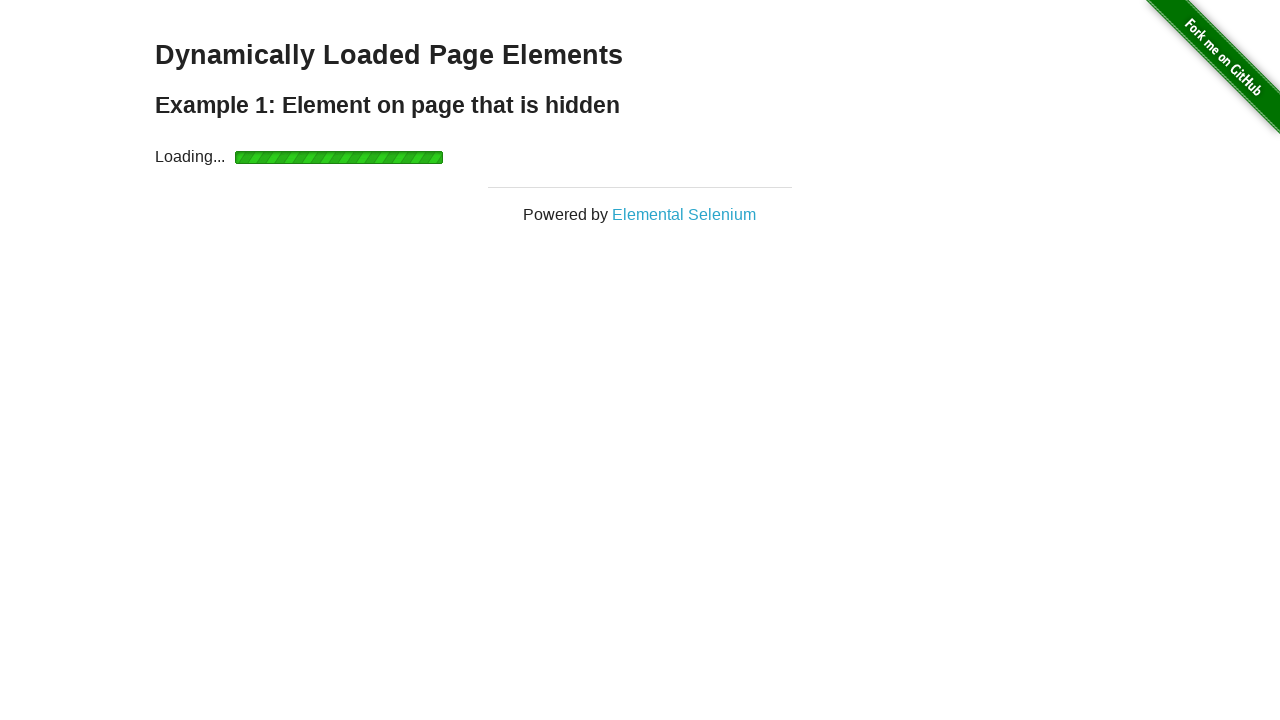

Waited for hidden element to become visible
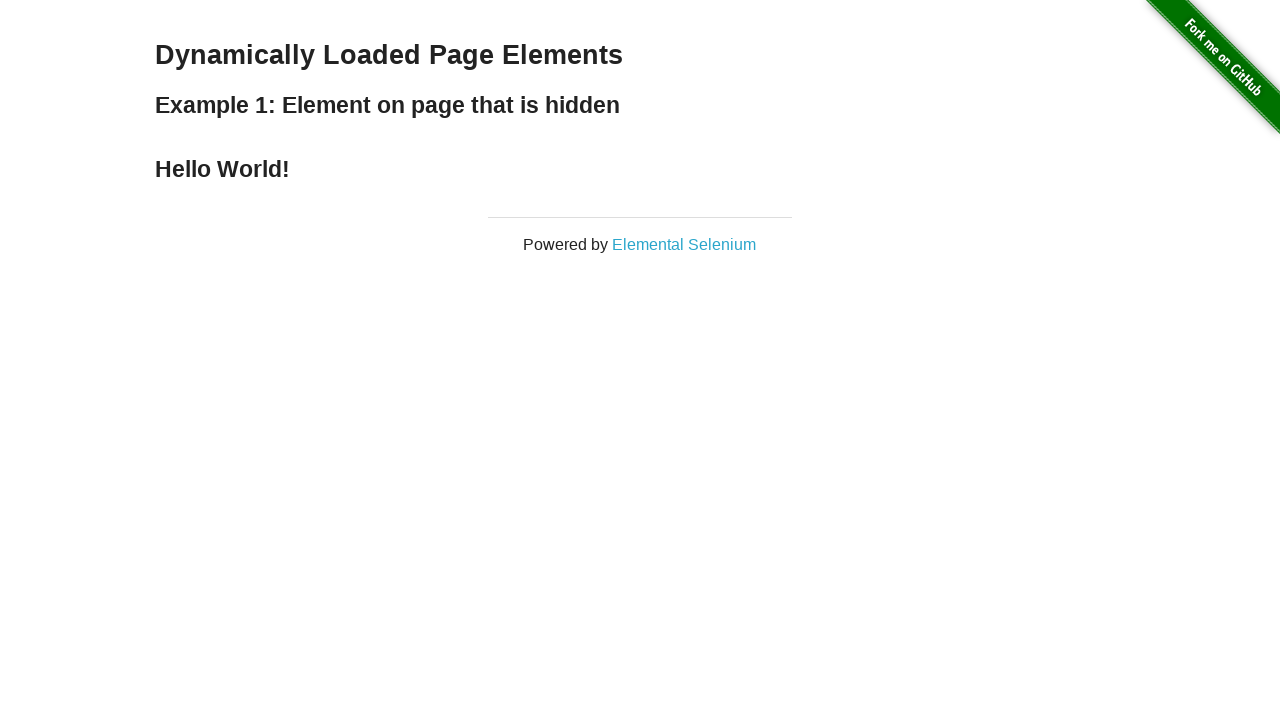

Located the finish element
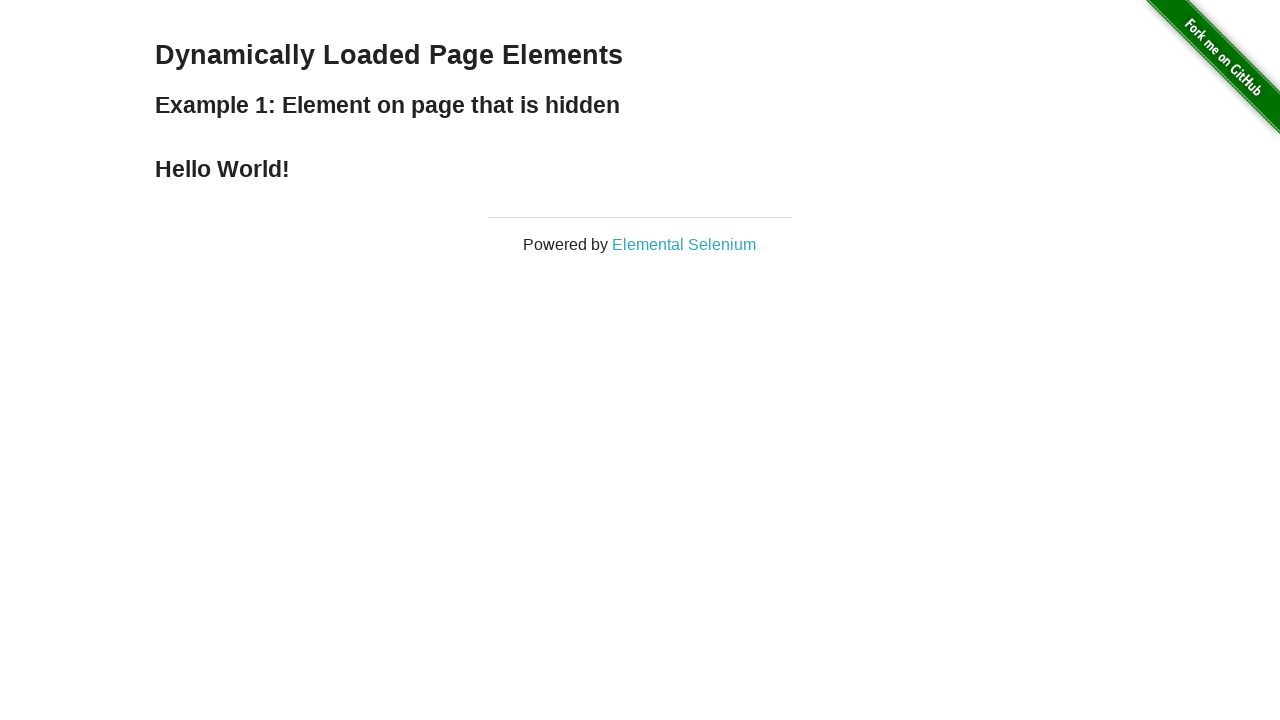

Verified 'Hello World!' message is displayed in finish element
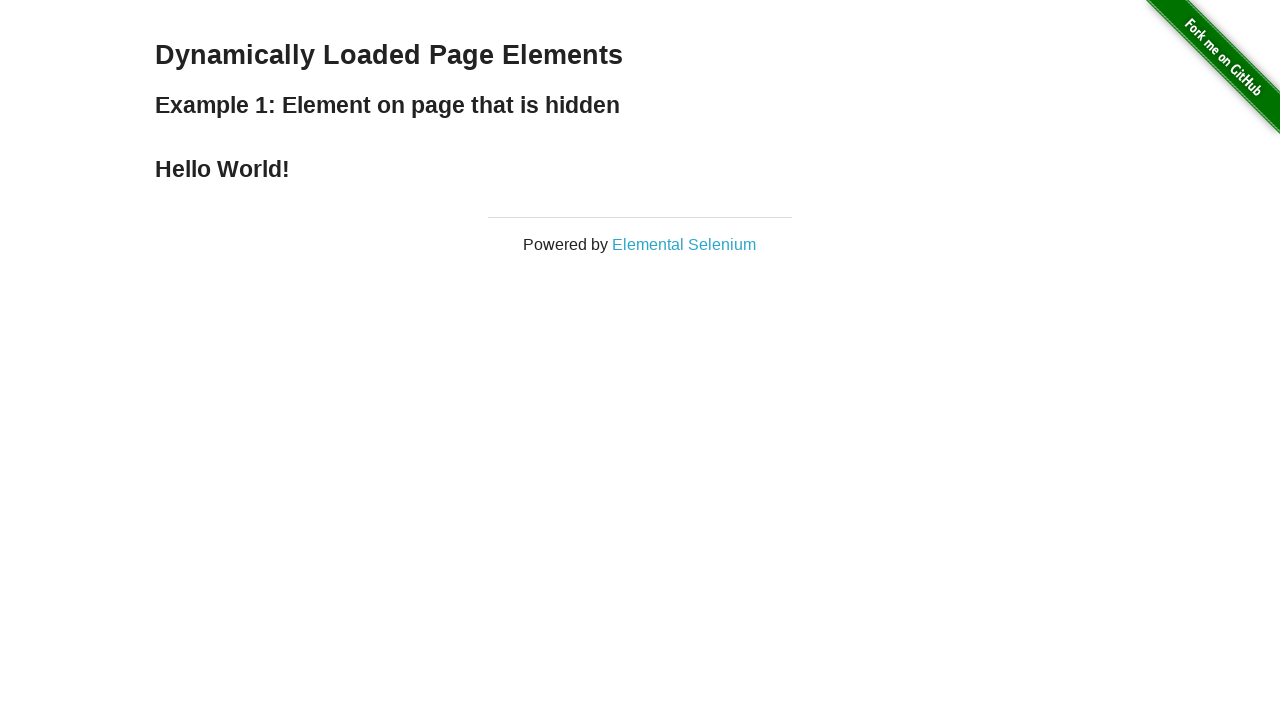

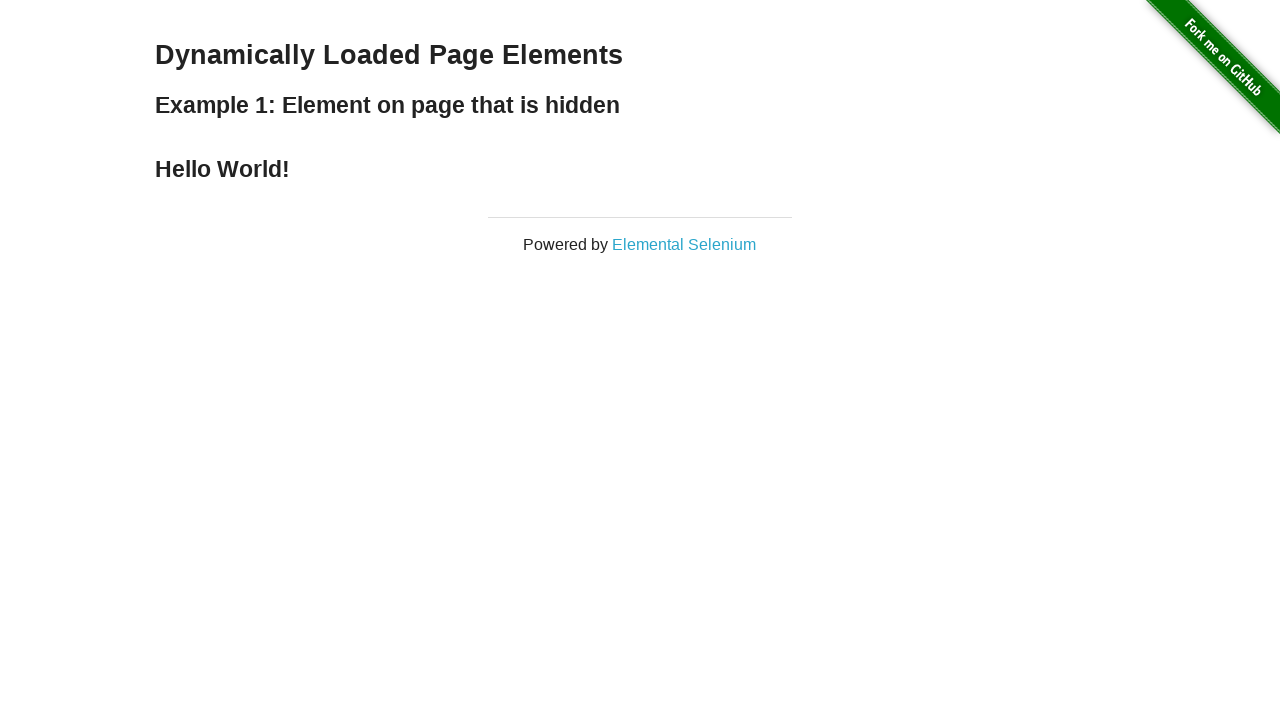